Navigates to the IHG hotel reservation page and clicks on the "Join" link to access the membership signup page

Starting URL: https://www.ihg.com/hotels/us/en/reservation

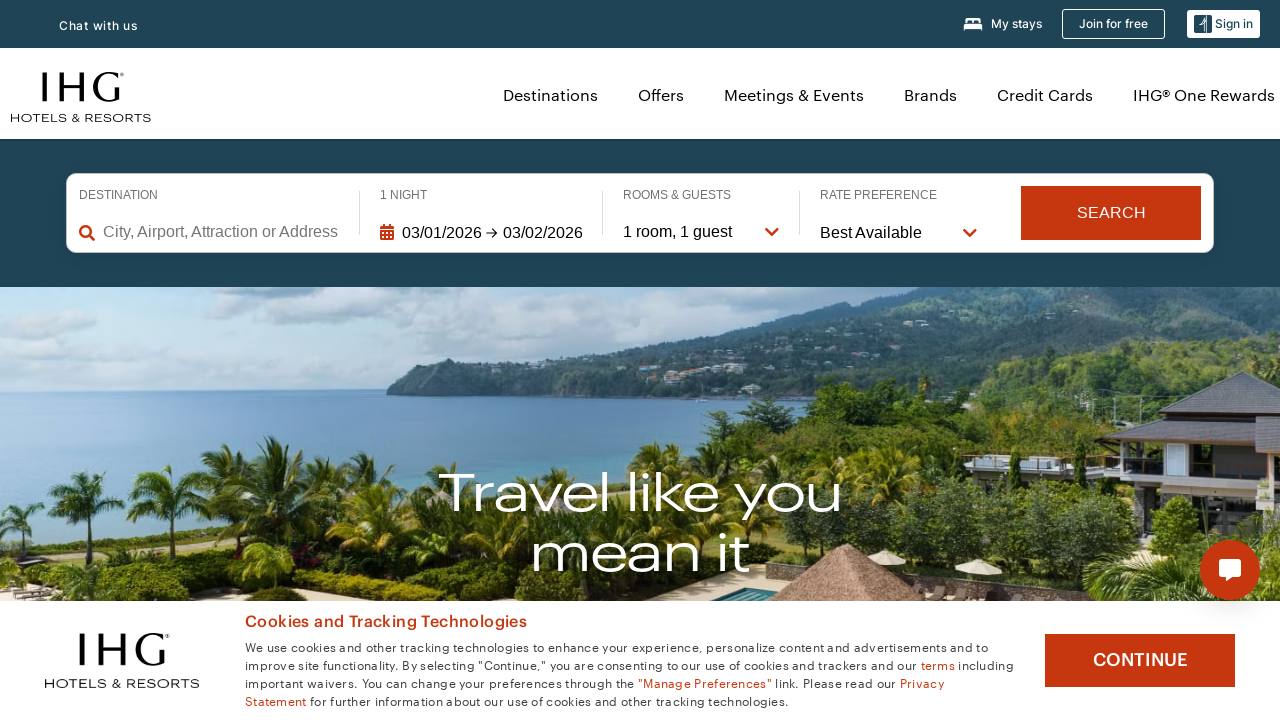

Navigated to IHG hotel reservation page
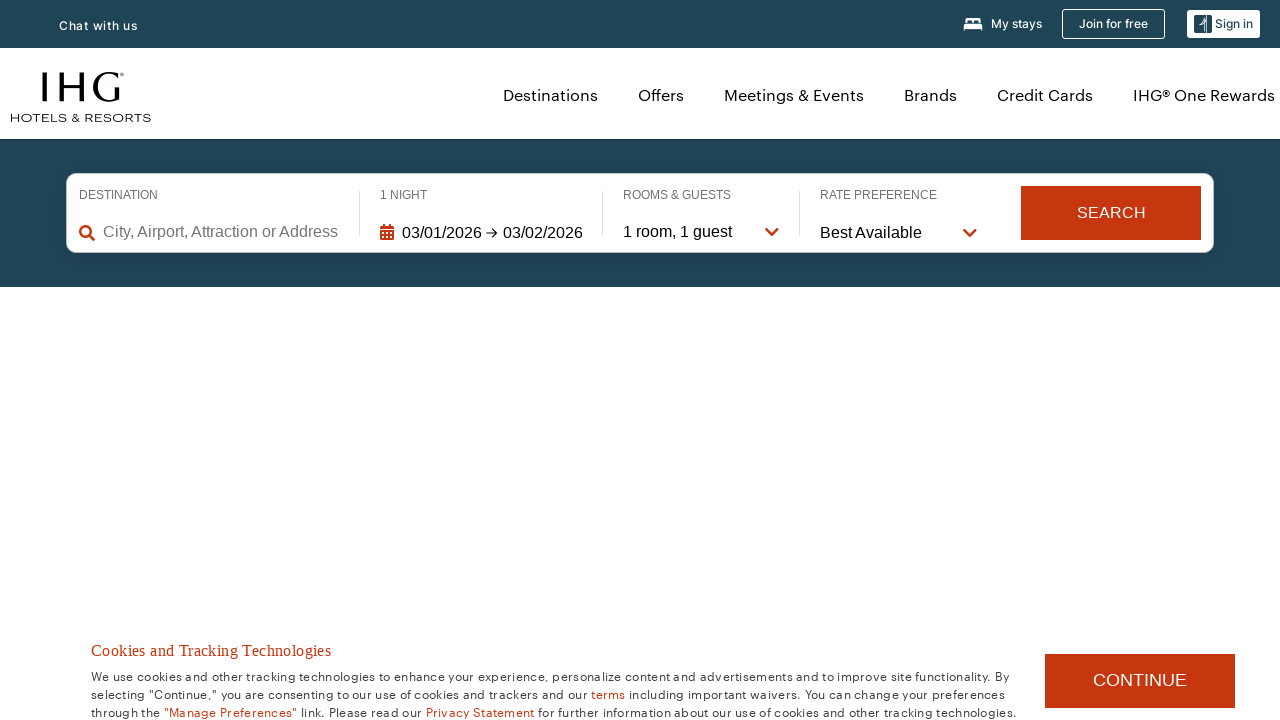

Clicked on the 'Join' link to access membership signup page at (1114, 24) on a:has-text('Join')
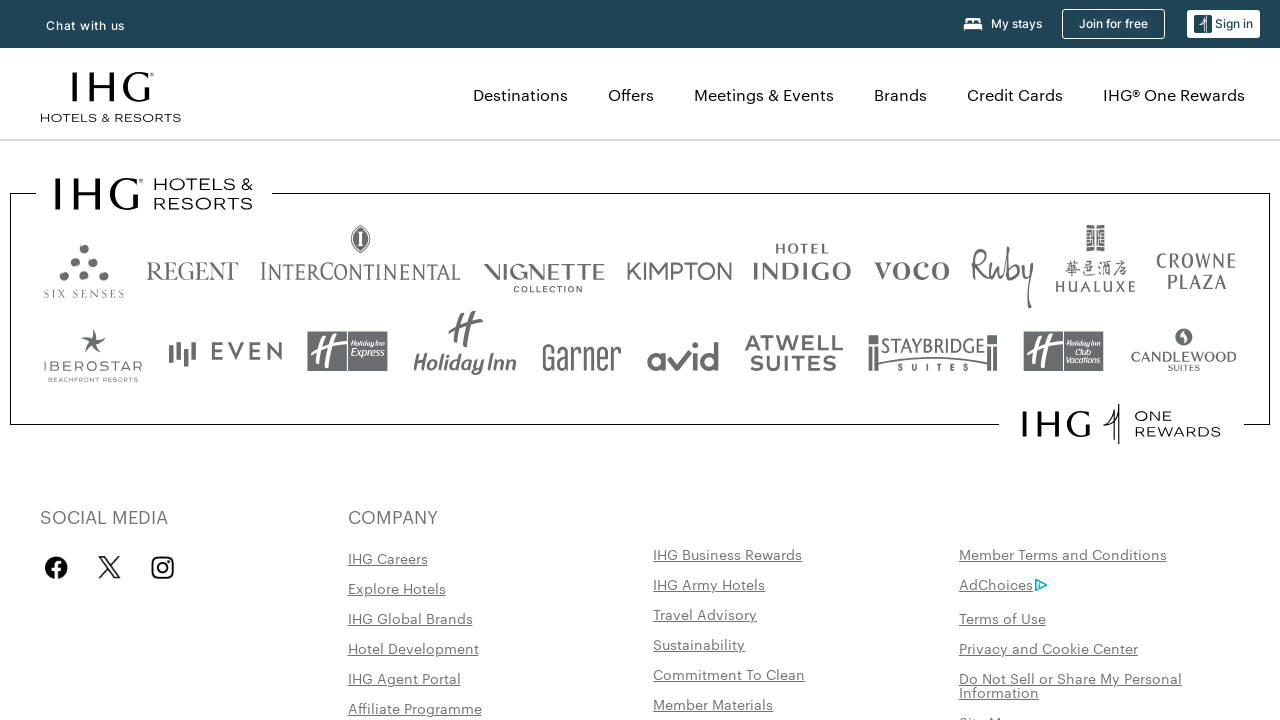

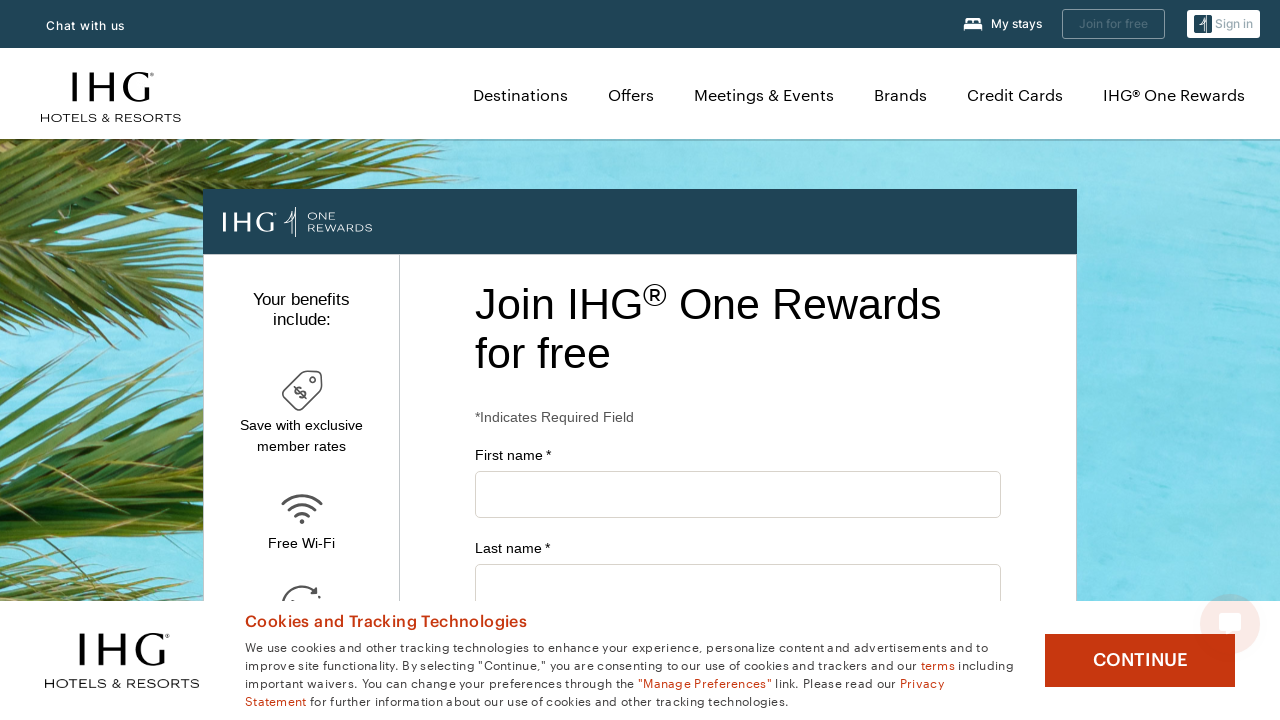